Tests registration form with password shorter than 6 characters and verifies password length validation messages

Starting URL: https://alada.vn/tai-khoan/dang-ky.html

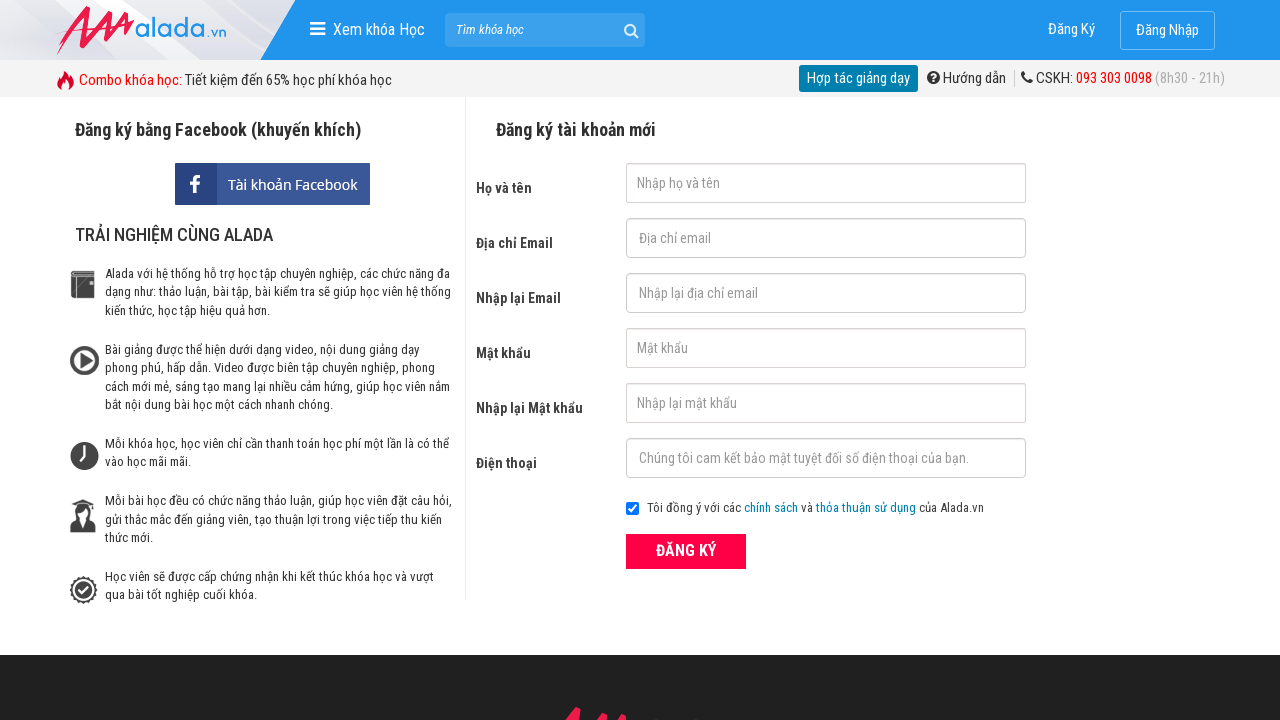

Clicked register button to trigger validation at (686, 551) on xpath=//div[@class='field_btn']/button
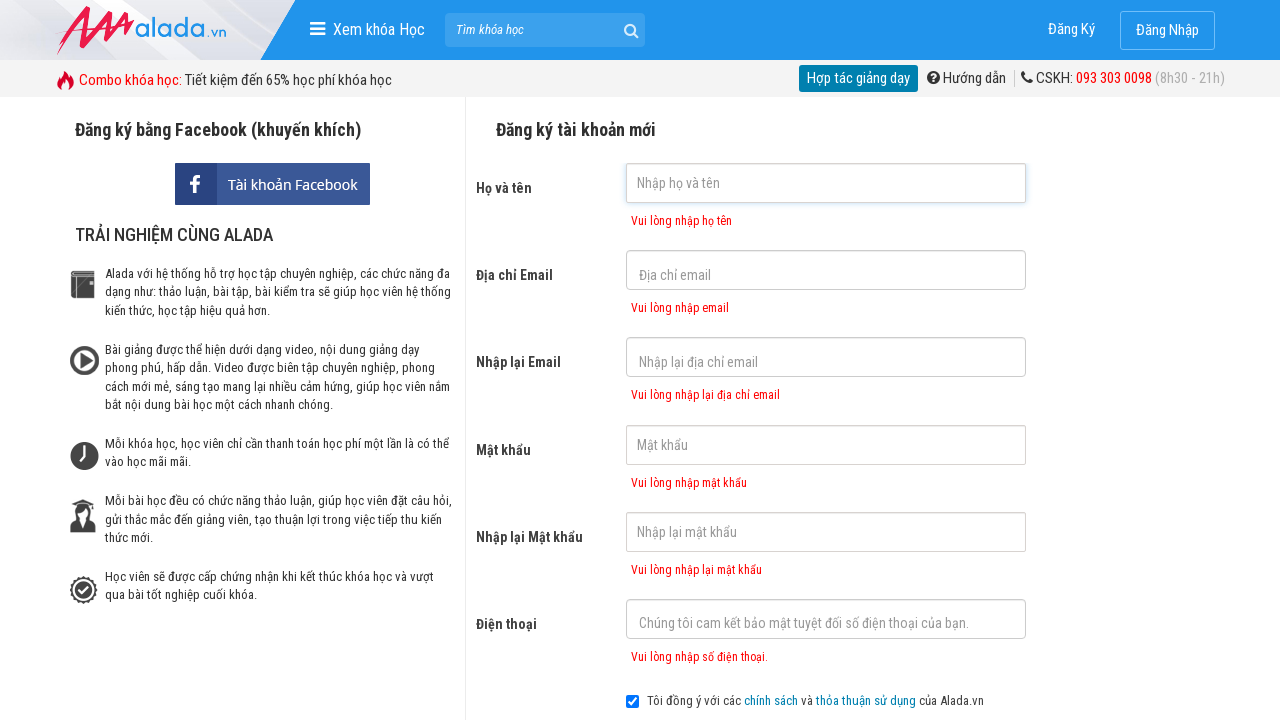

Filled first name field with 'First Name' on #txtFirstname
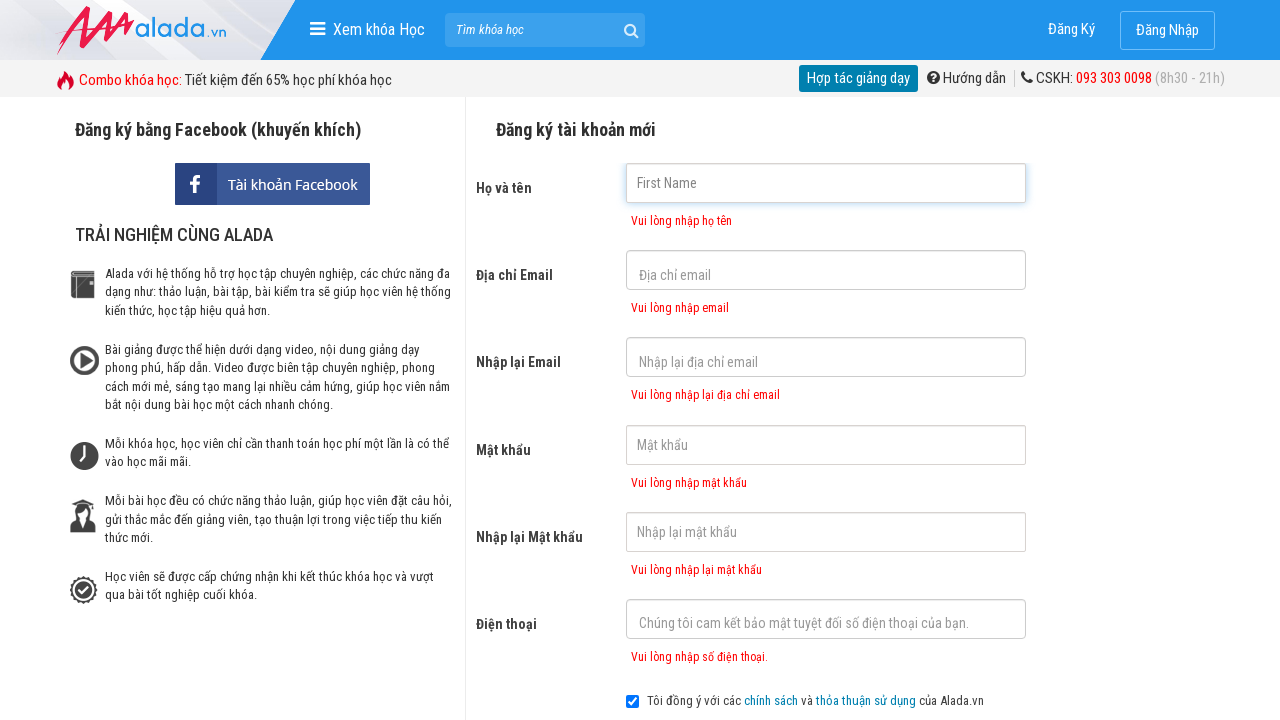

Filled password field with short password '123!' (4 characters) on #txtPassword
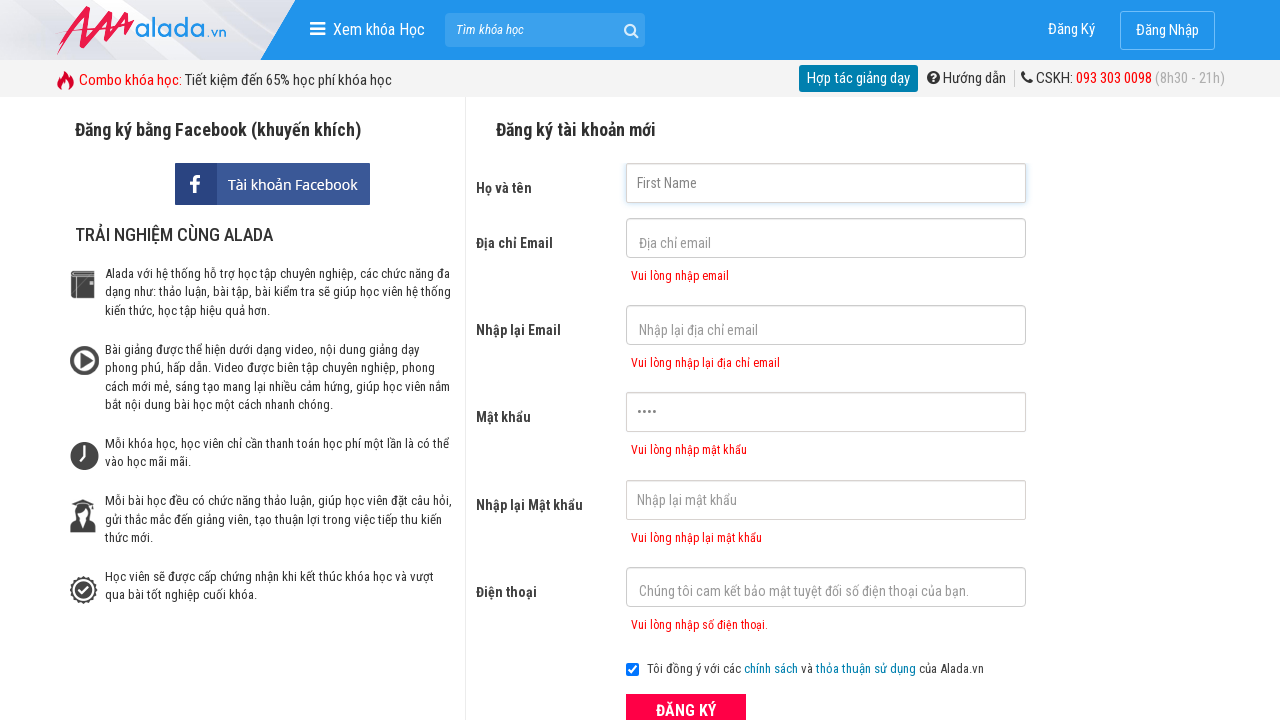

Filled confirm password field with '123!' on #txtCPassword
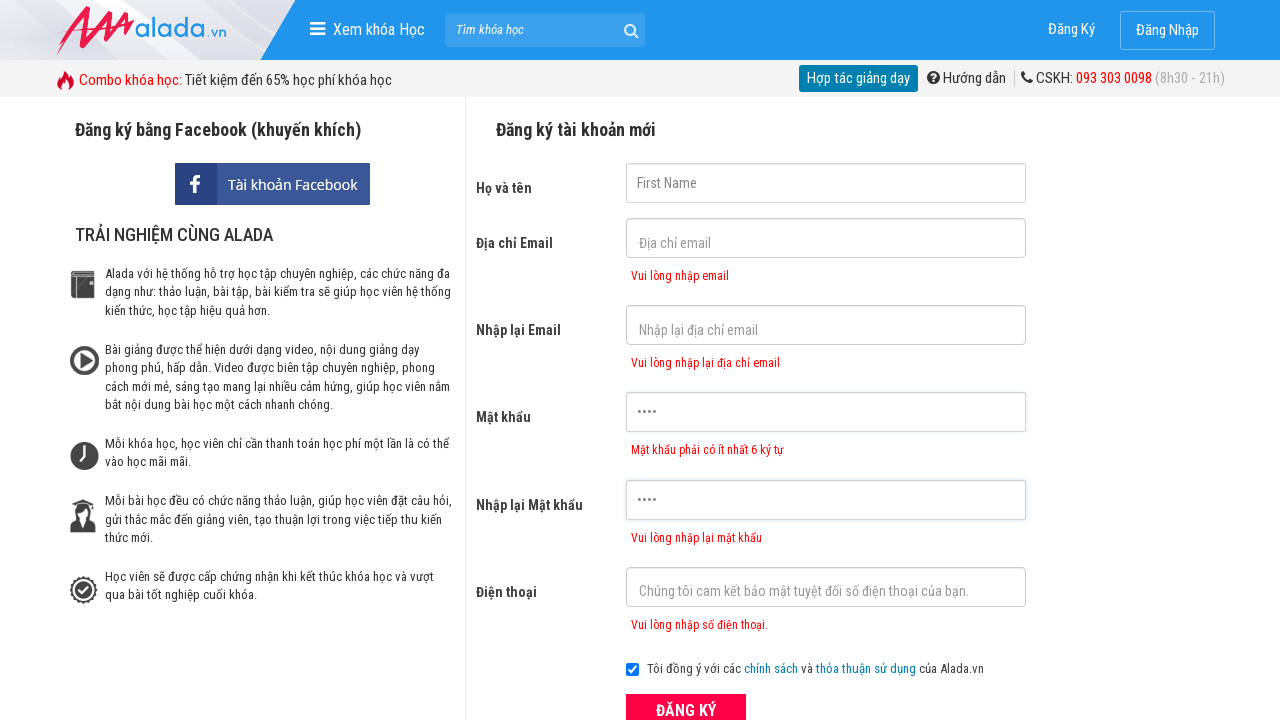

Filled email field with 'txtEmail@yopmail.com' on #txtEmail
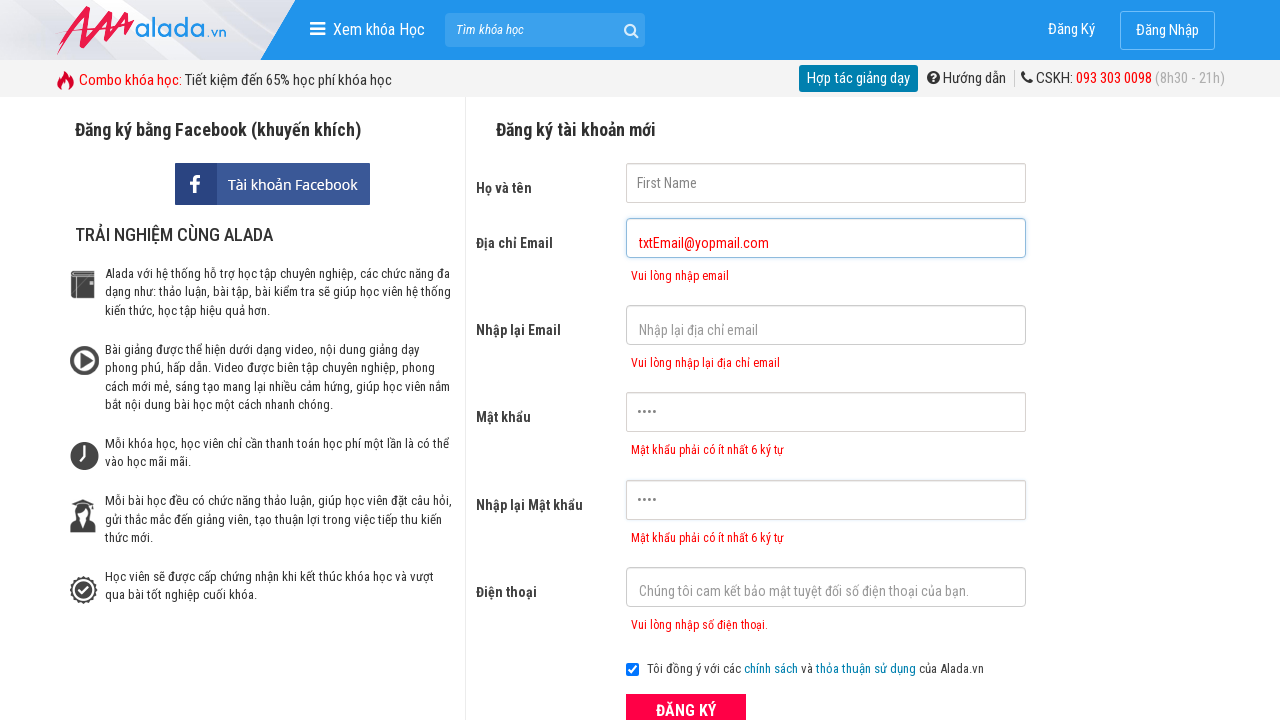

Filled confirm email field with 'txtEmail@yopmail.com' on #txtCEmail
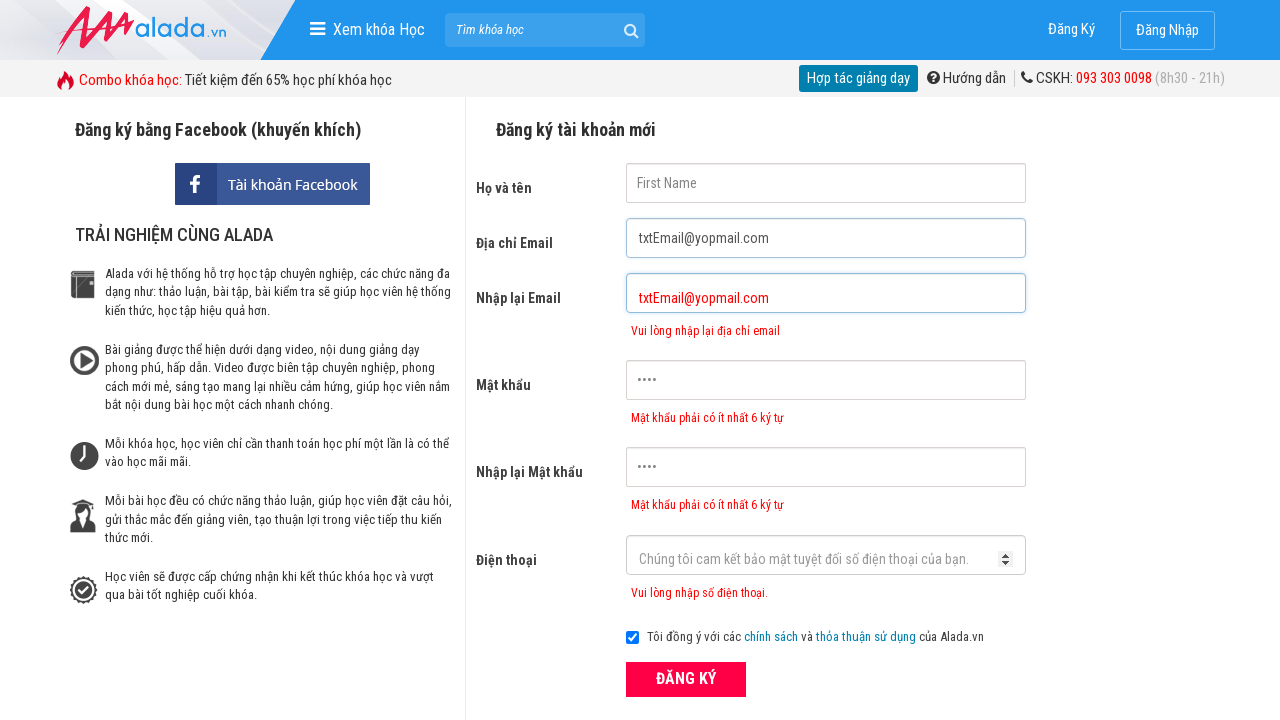

Filled phone field with '0913123123' on #txtPhone
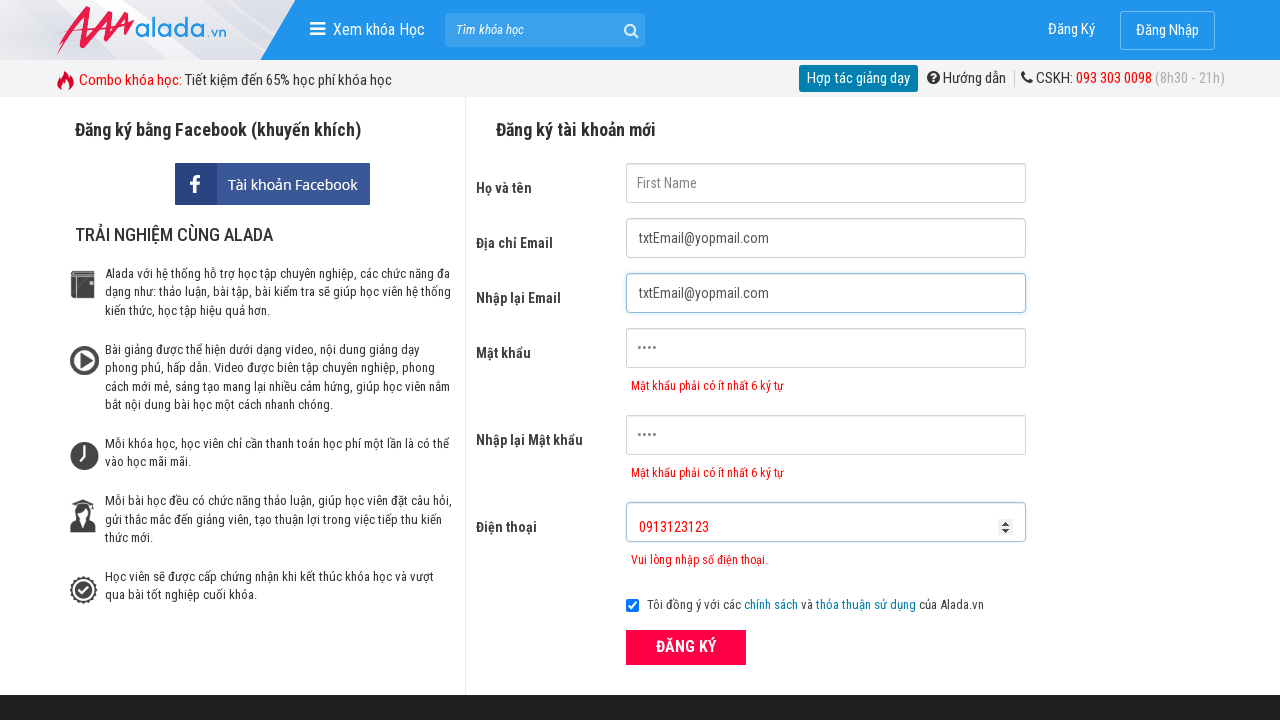

Clicked submit button to submit registration form with short password at (686, 648) on xpath=//div[@class='field_btn']/button
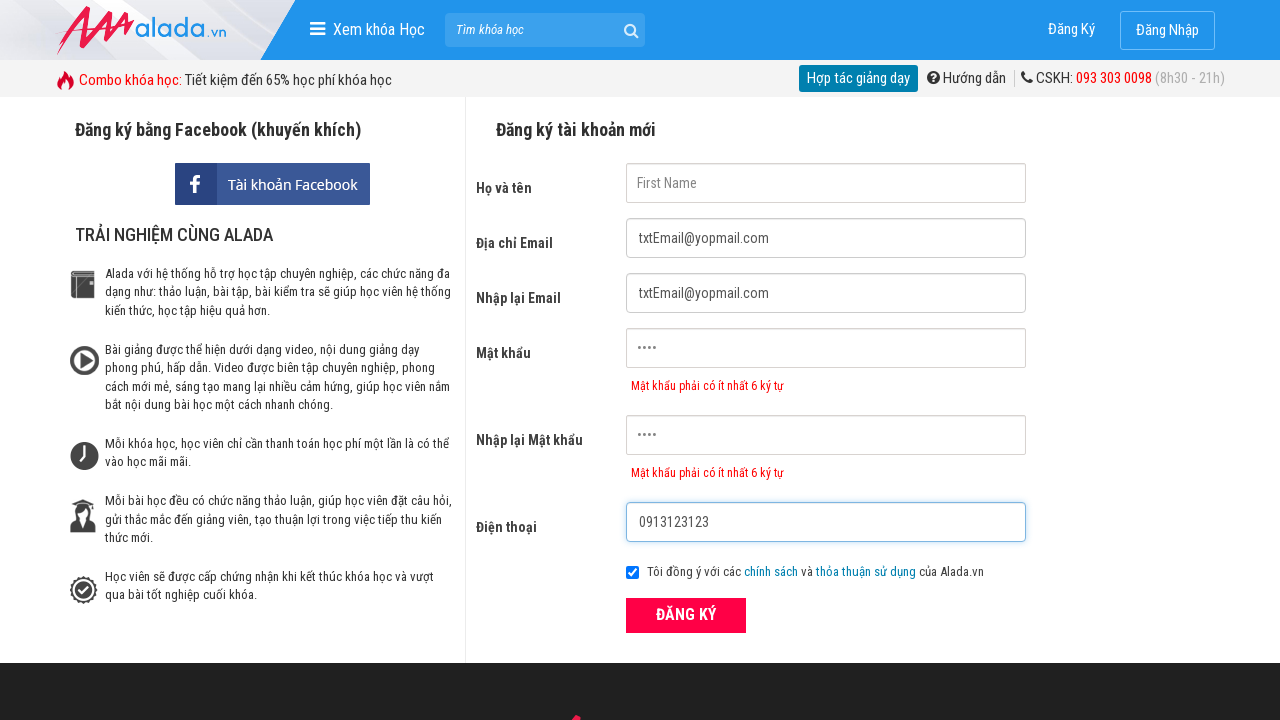

Password error message appeared for password field
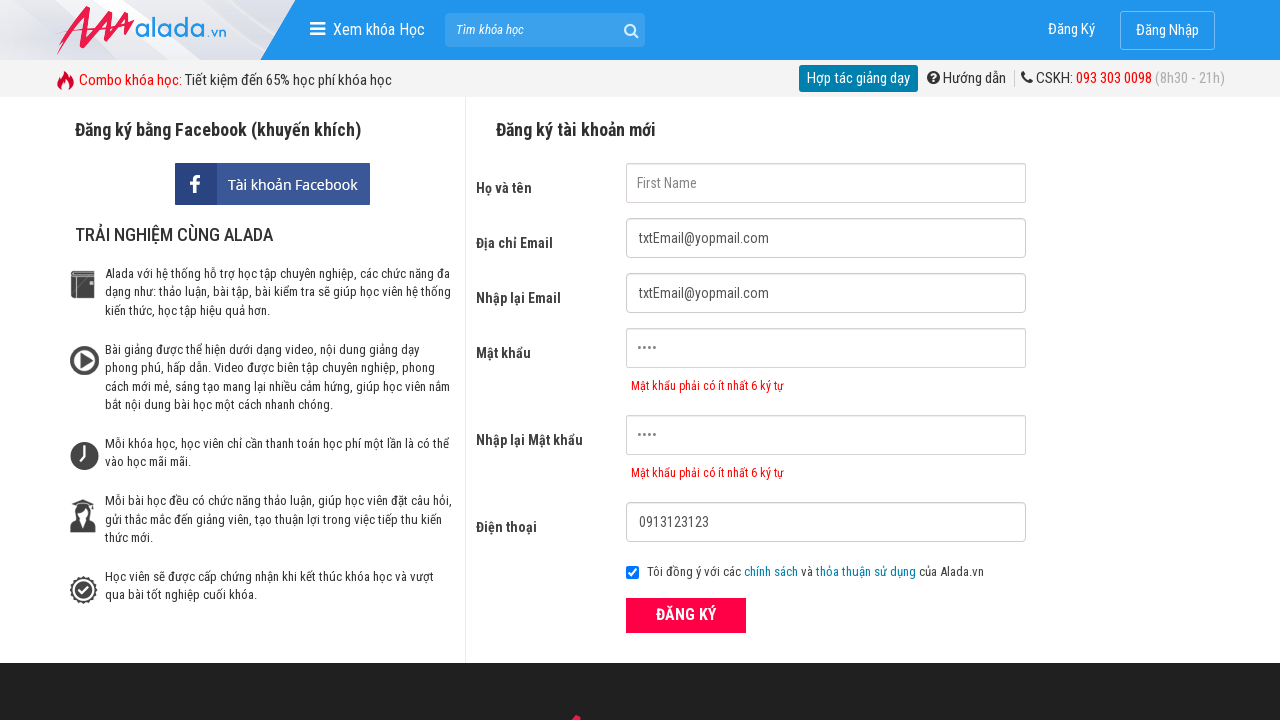

Password error message appeared for confirm password field
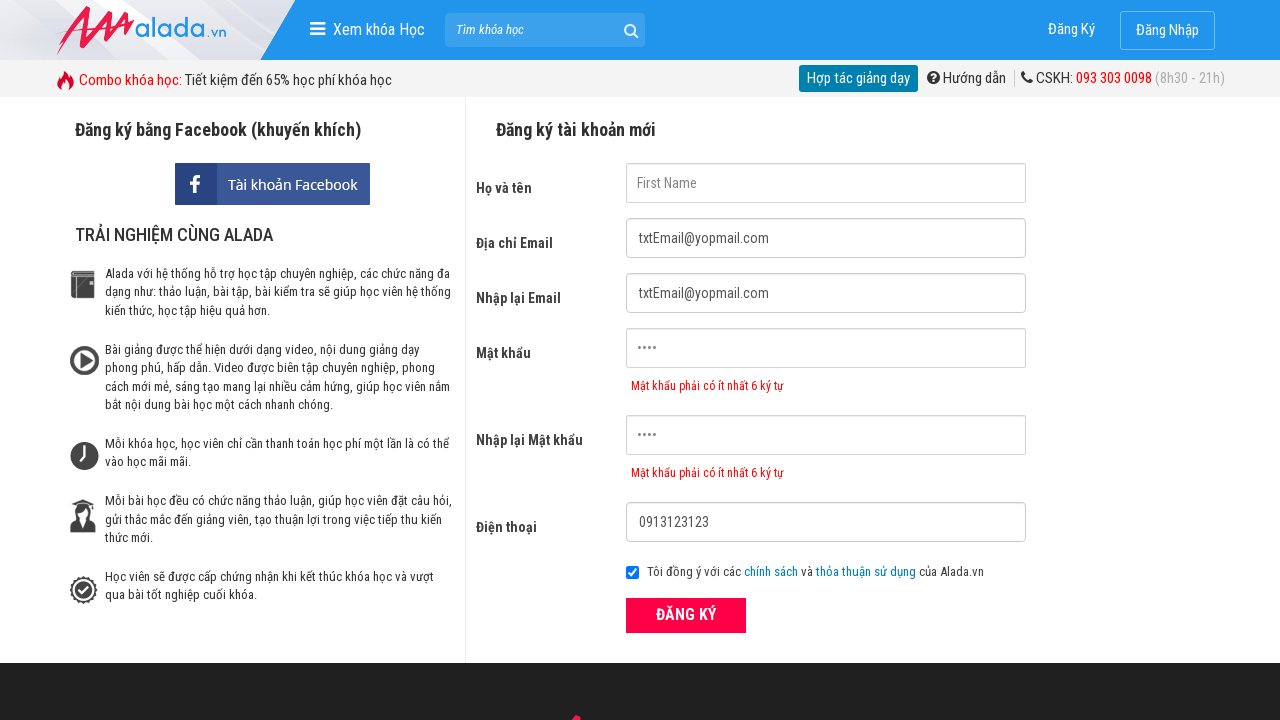

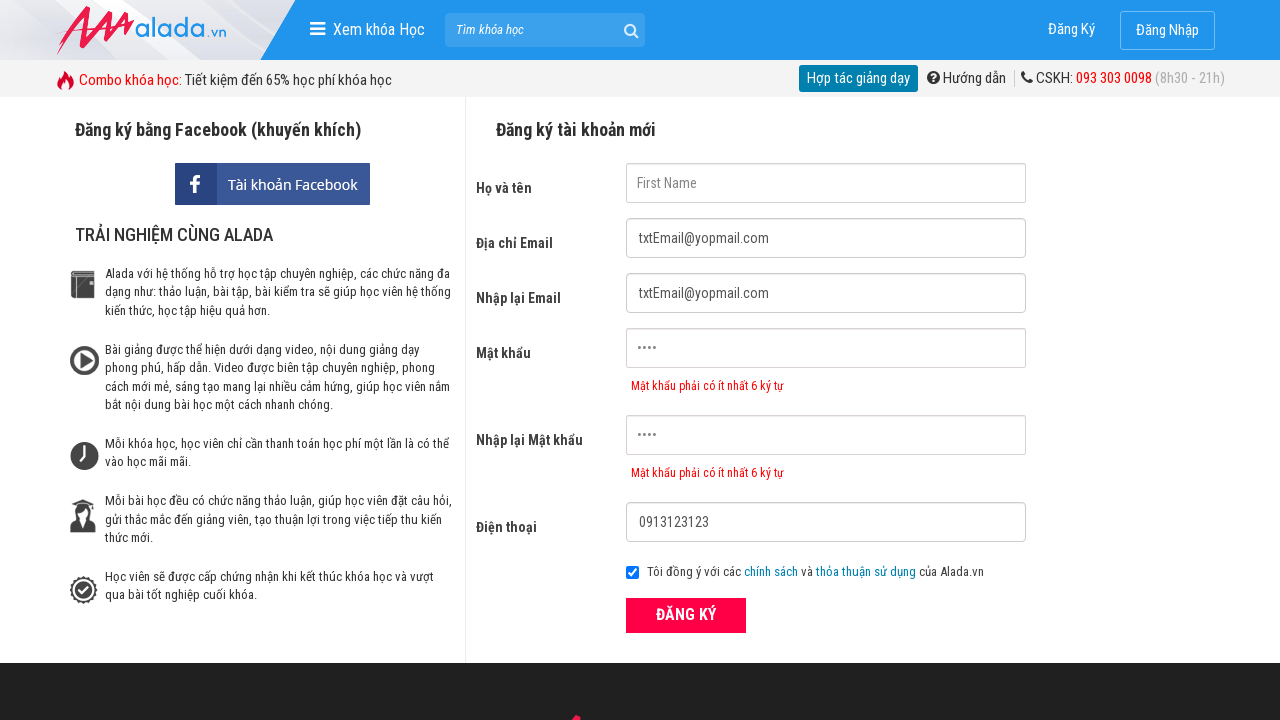